Tests contact form validation by navigating to contact page, submitting empty form to trigger errors, then filling mandatory fields and verifying errors disappear

Starting URL: http://jupiter.cloud.planittesting.com

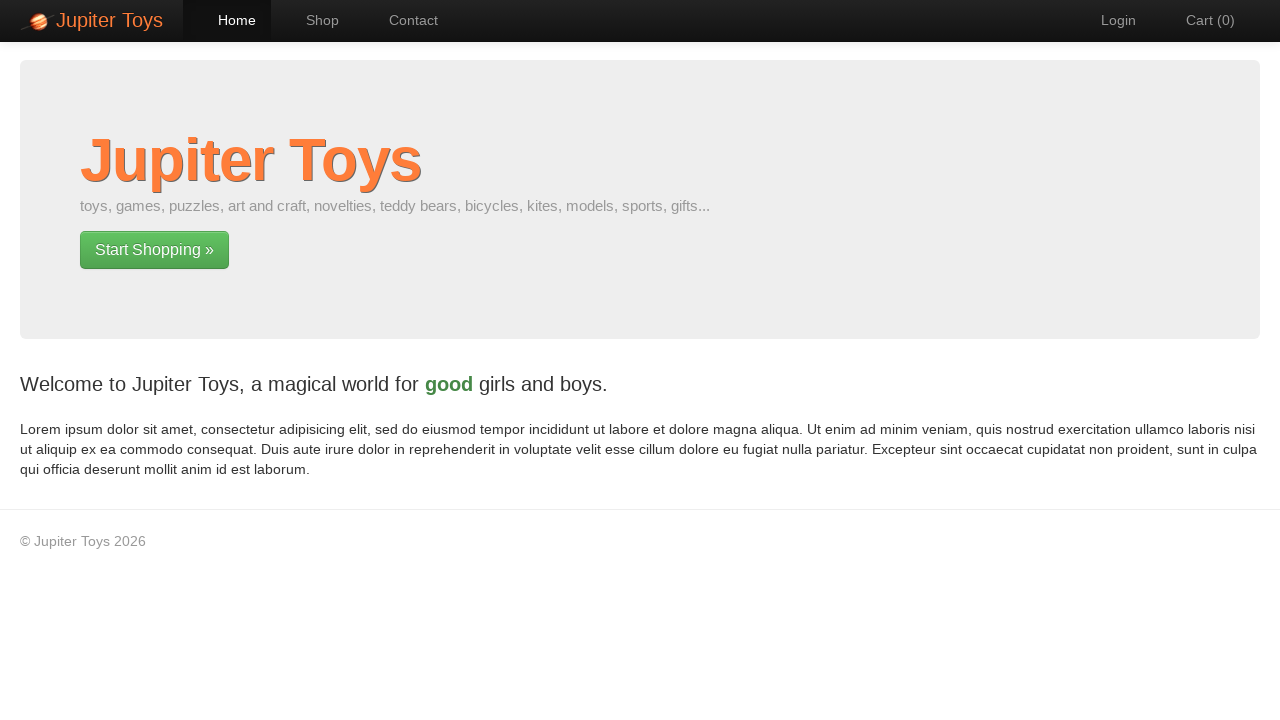

Clicked contact page link at (404, 20) on a[href='#/contact']
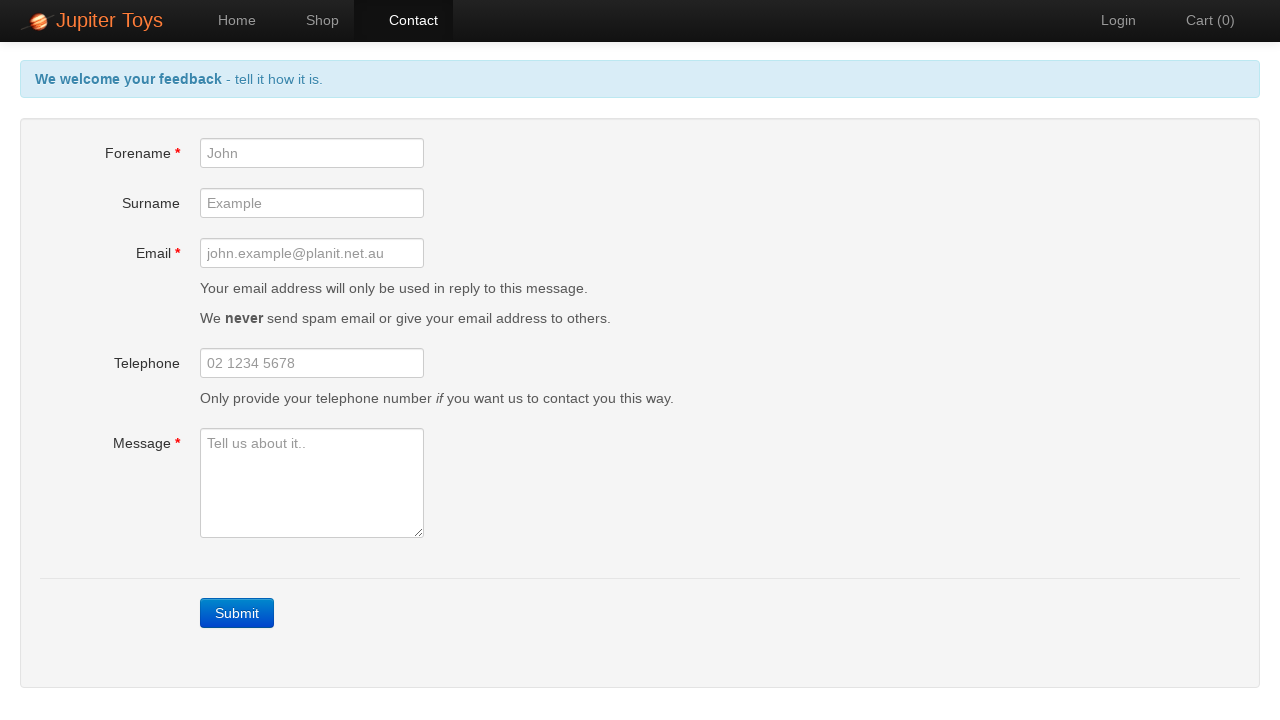

Clicked submit button without filling fields to trigger validation errors at (237, 613) on a.btn-contact
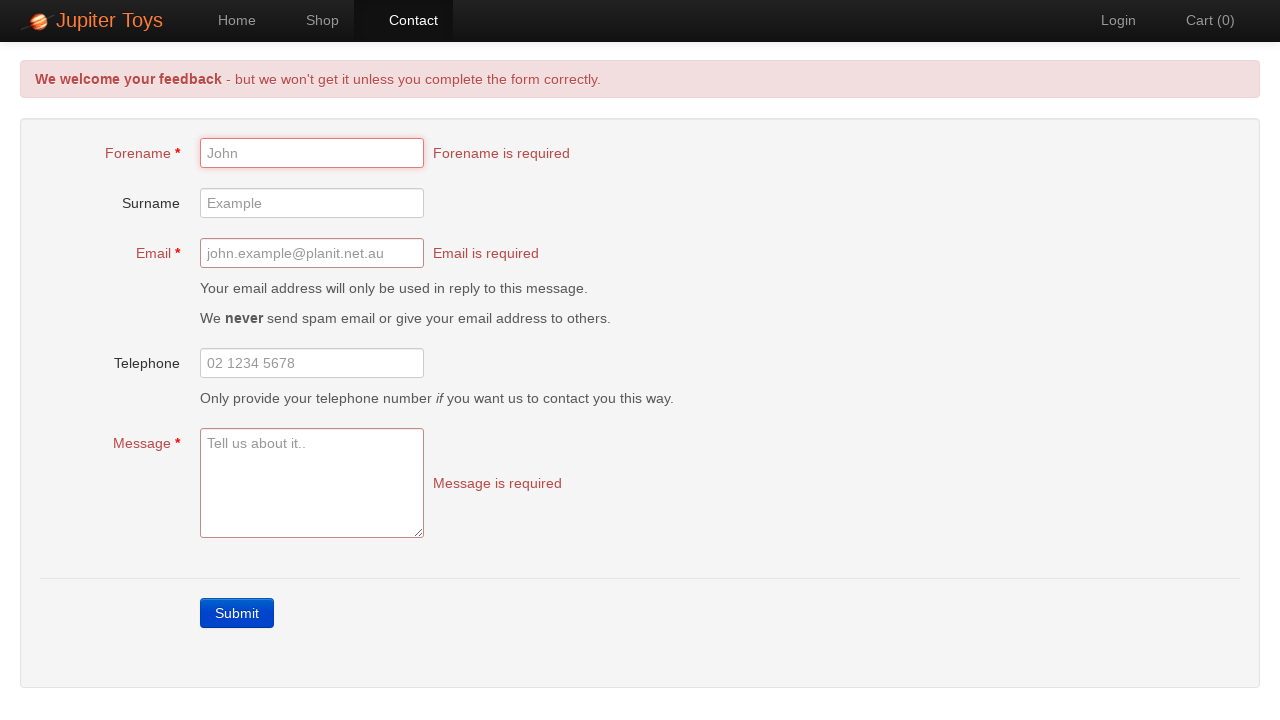

Error alert message appeared
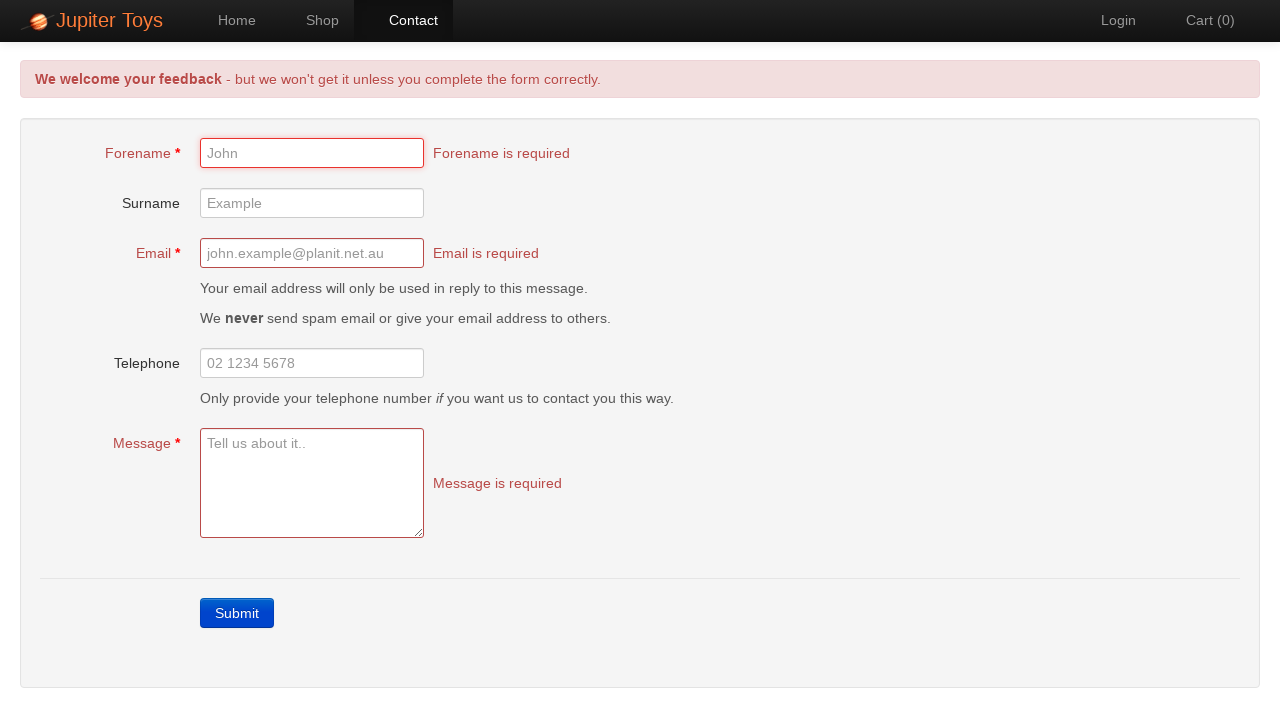

Located forename error element
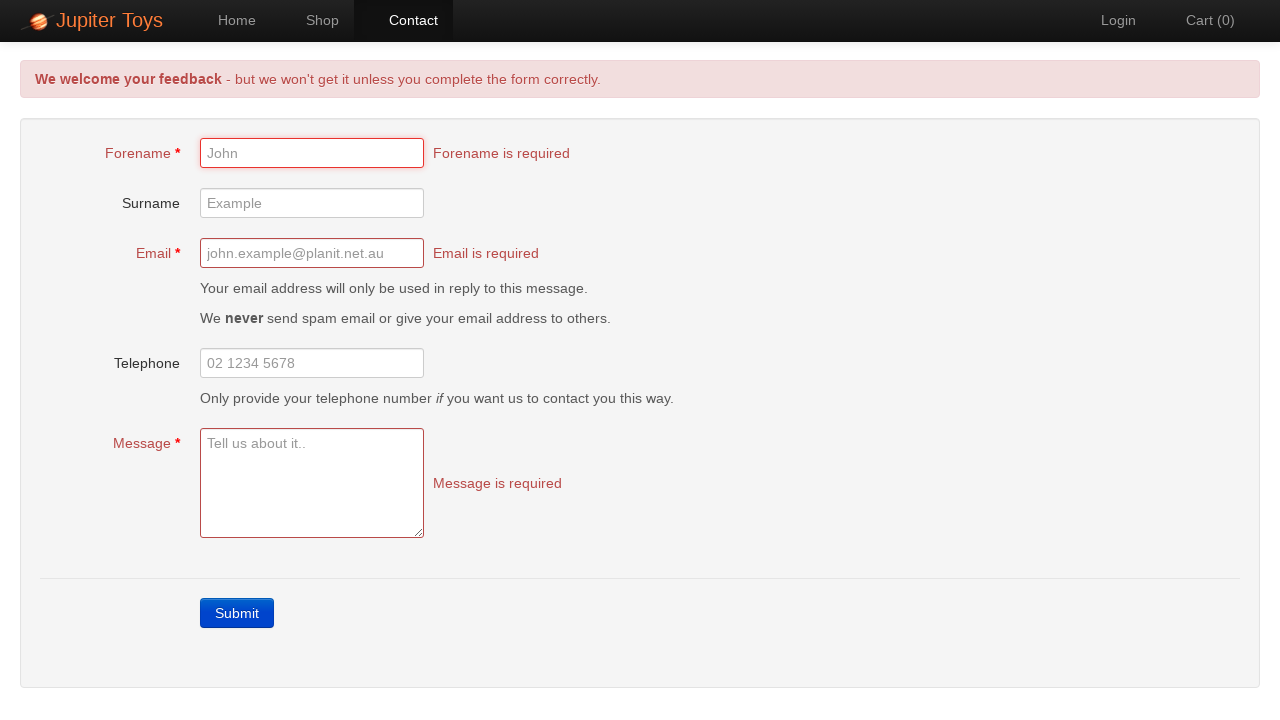

Located email error element
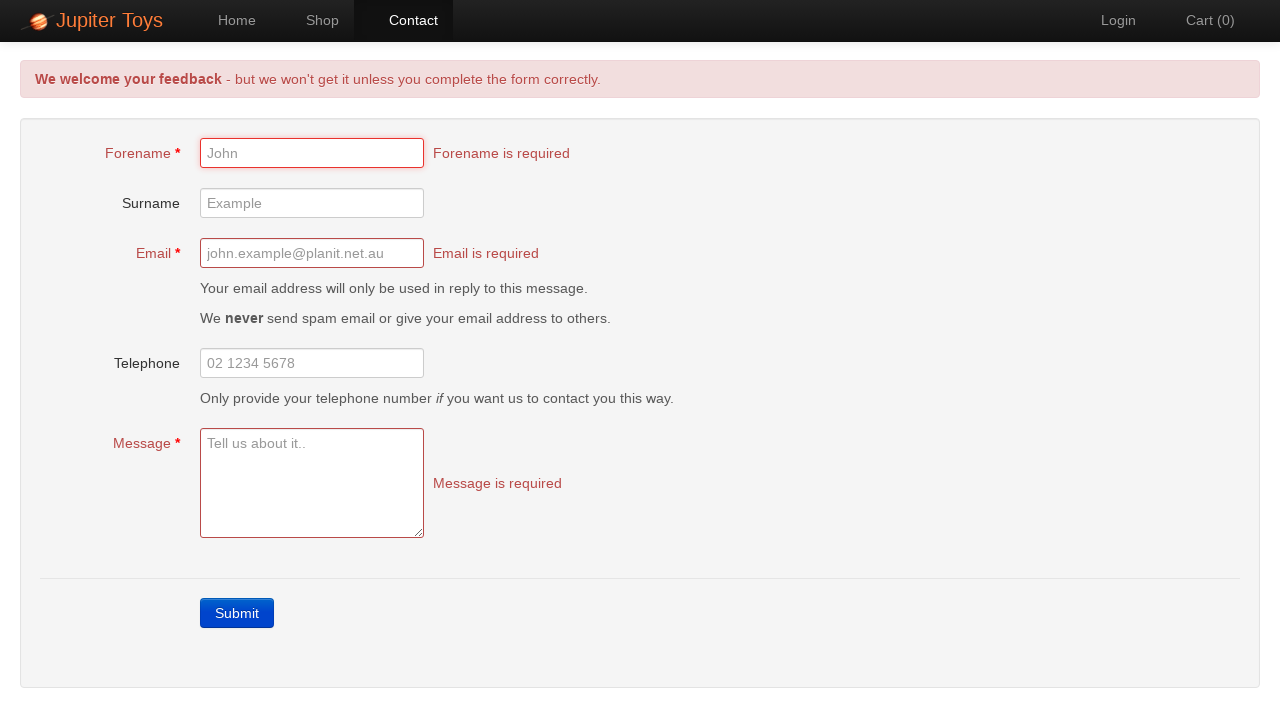

Located message error element
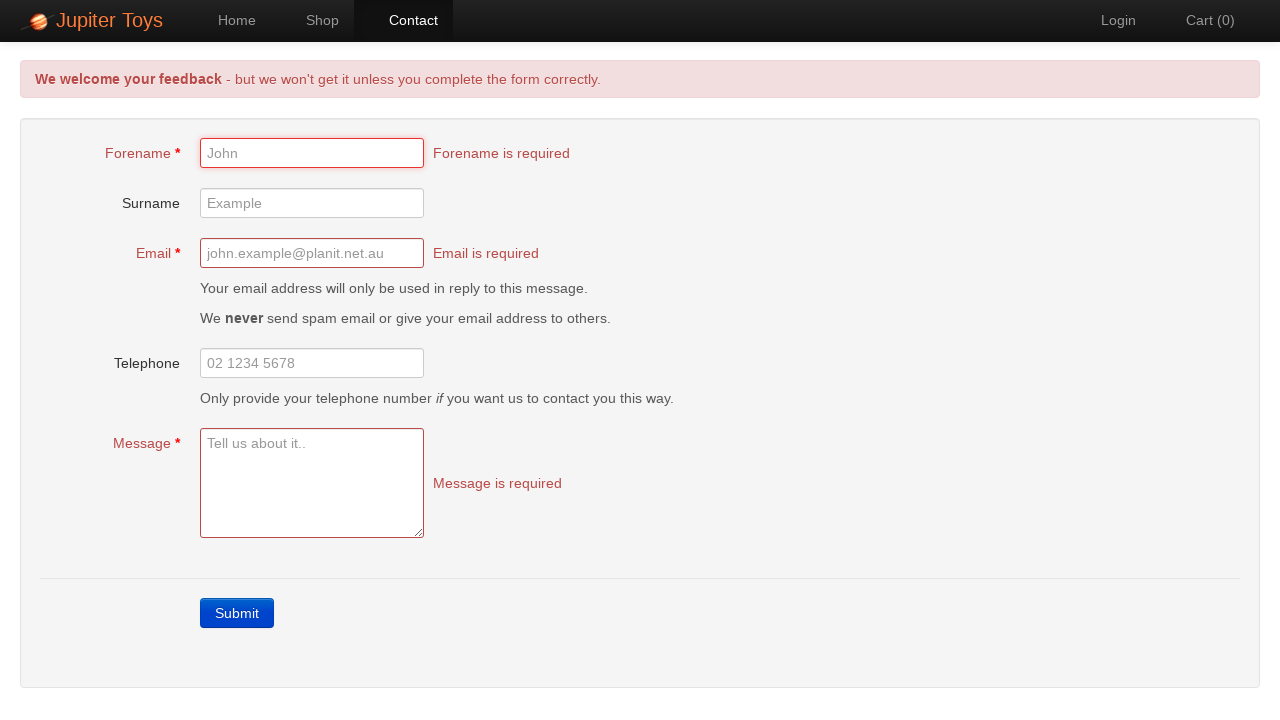

Verified forename error is visible
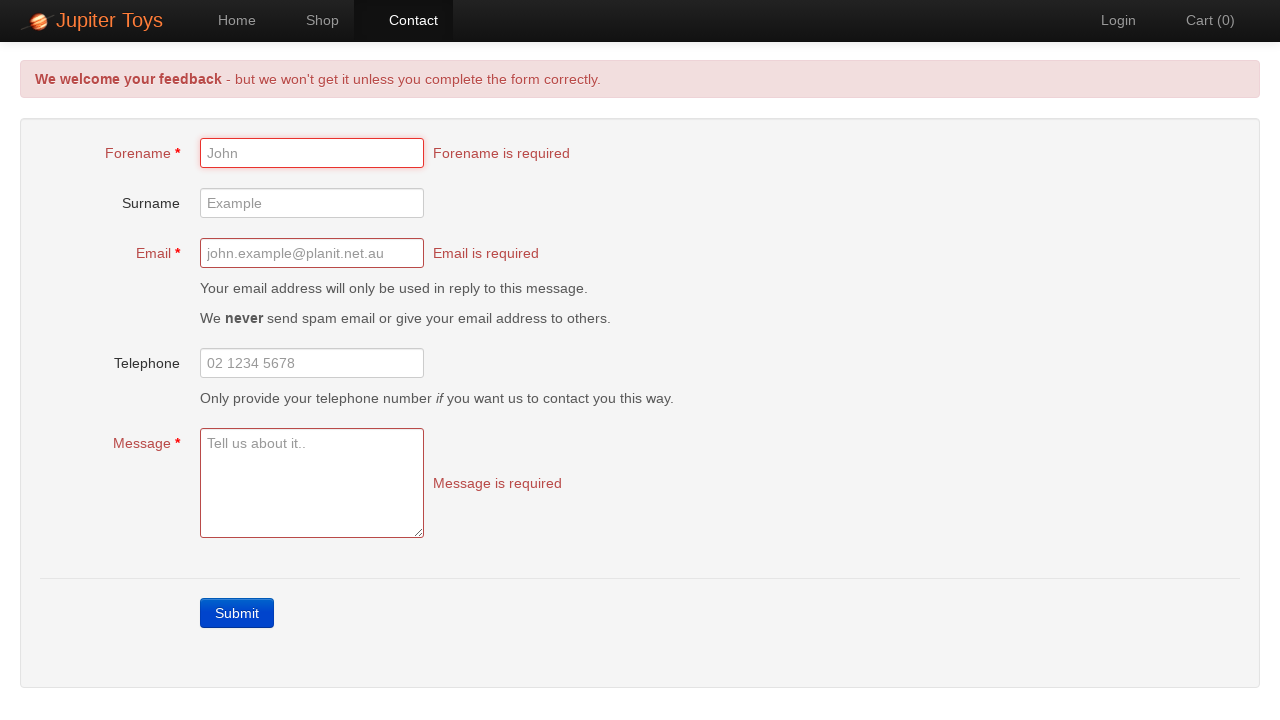

Verified email error is visible
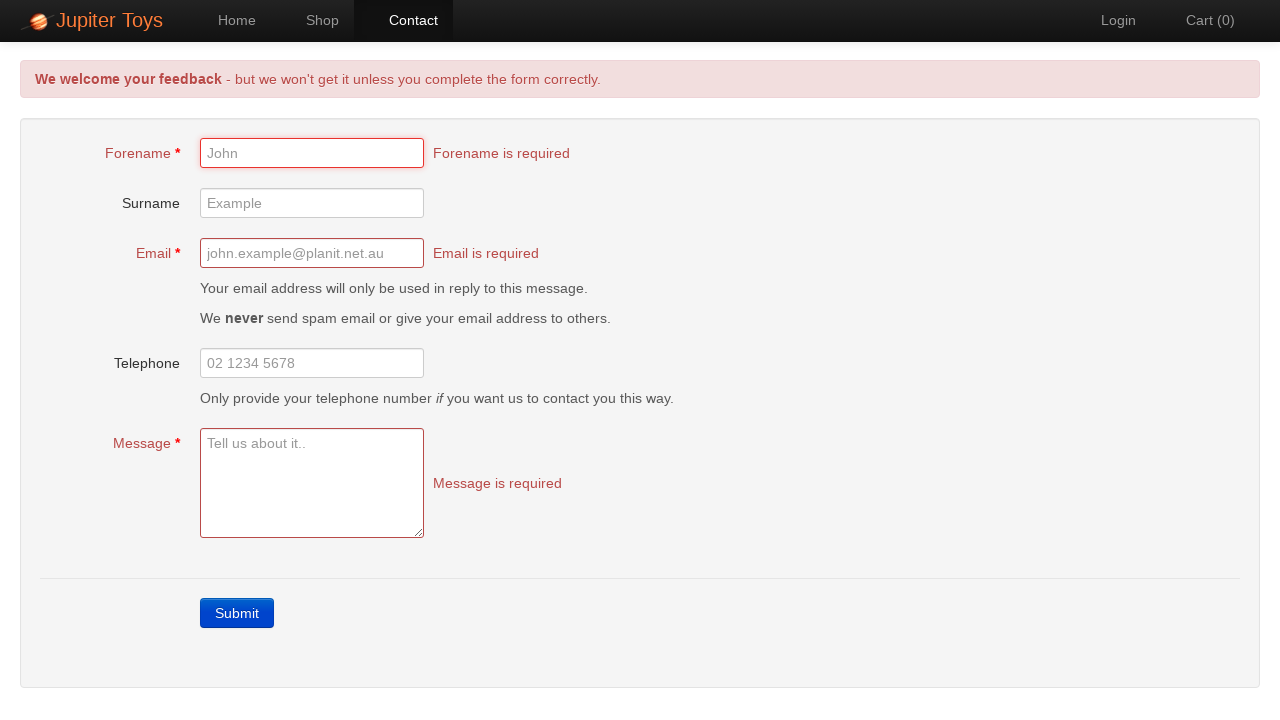

Verified message error is visible
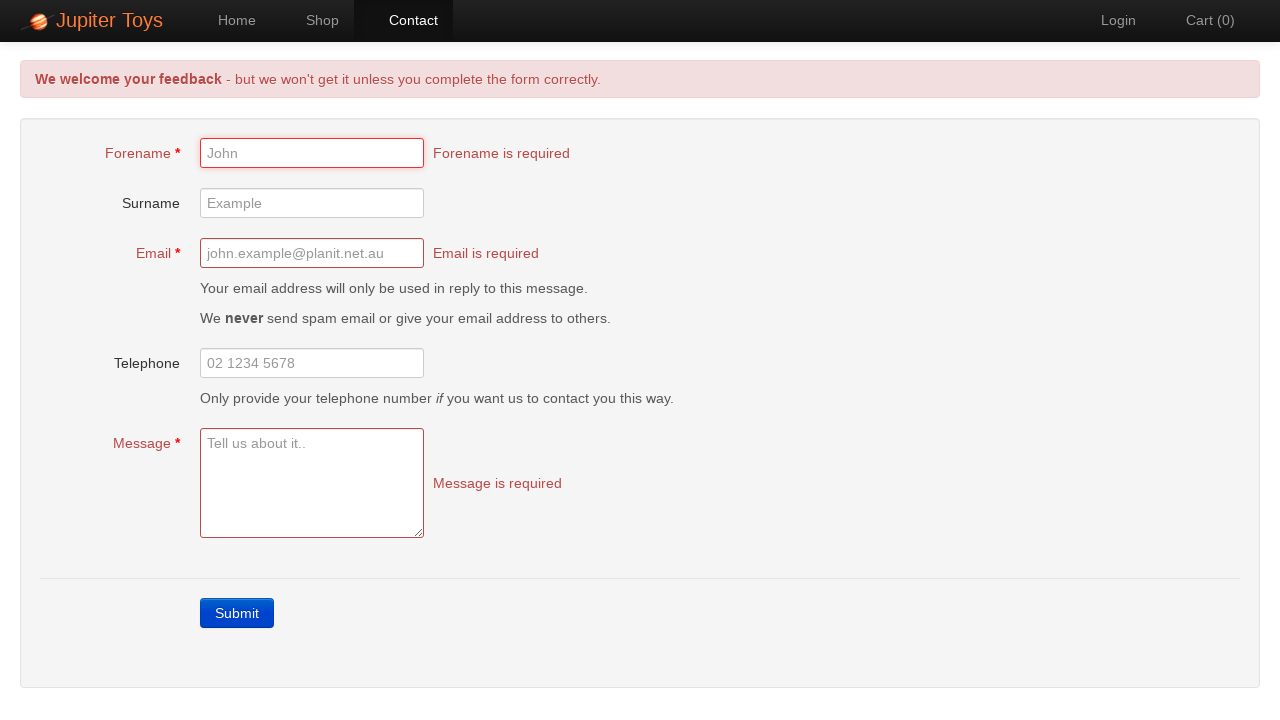

Filled forename field with 'John' on #forename
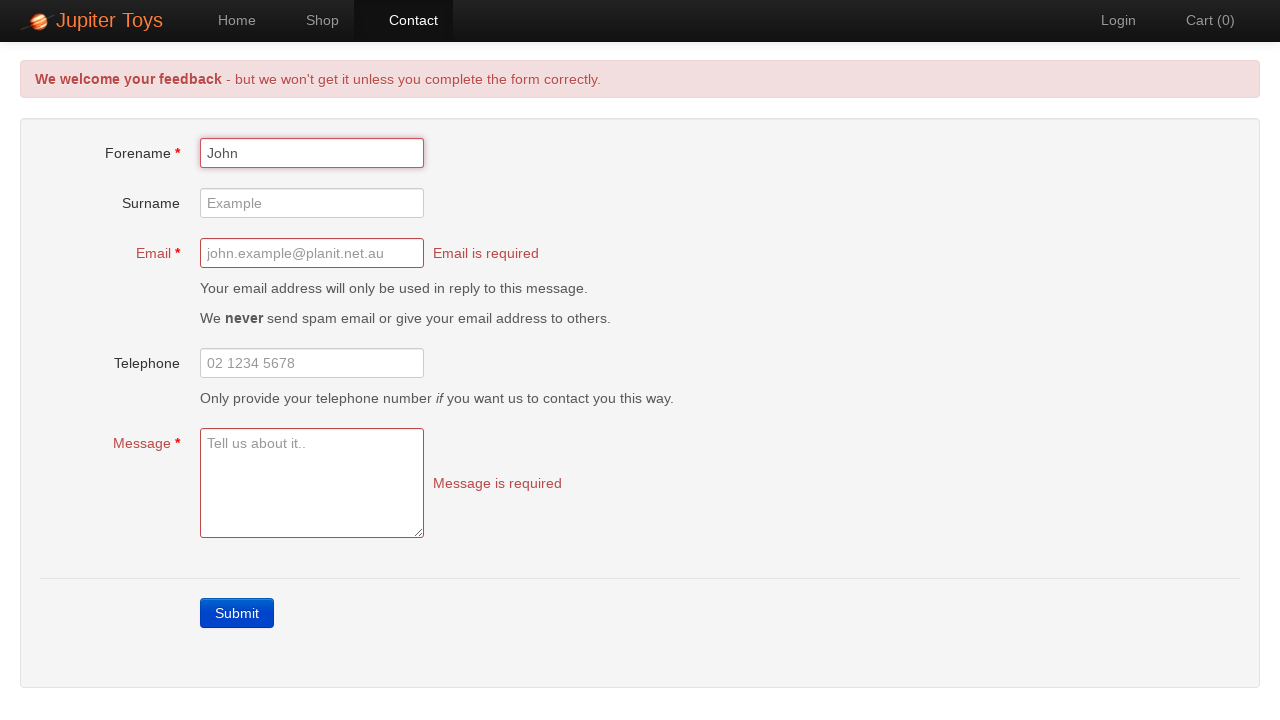

Filled email field with 'john.doe@example.com' on #email
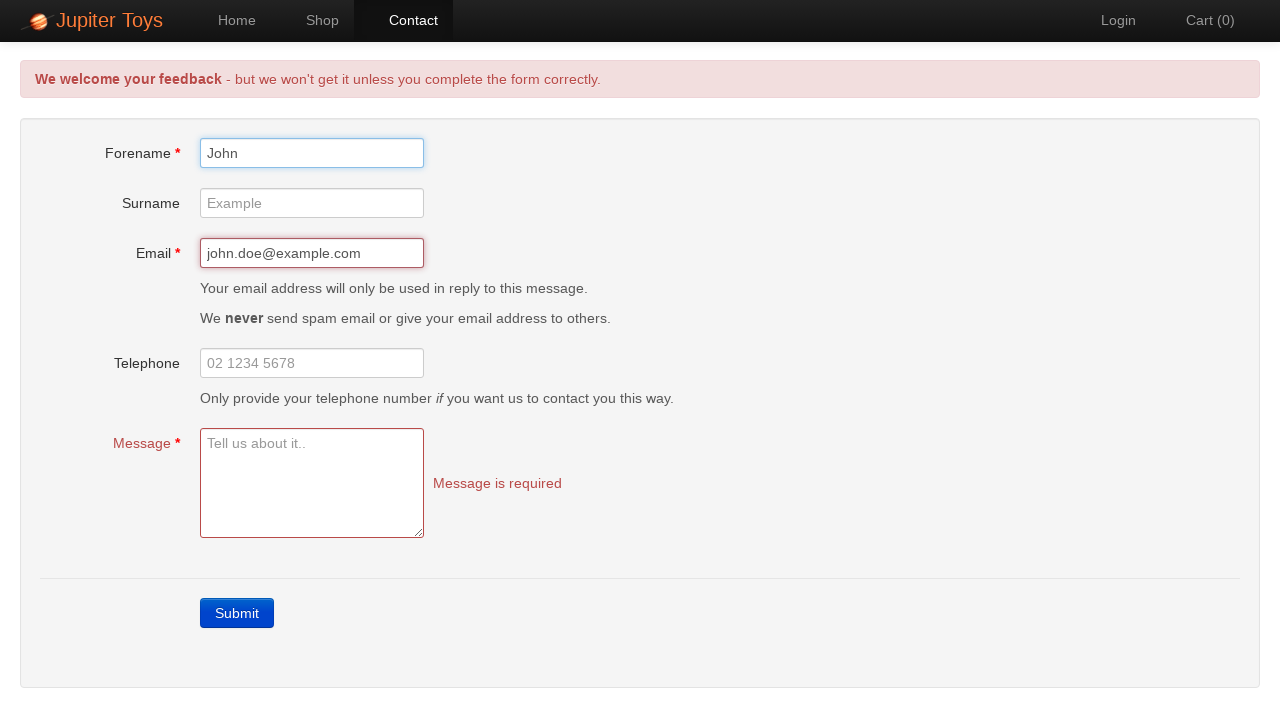

Filled message field with test message on #message
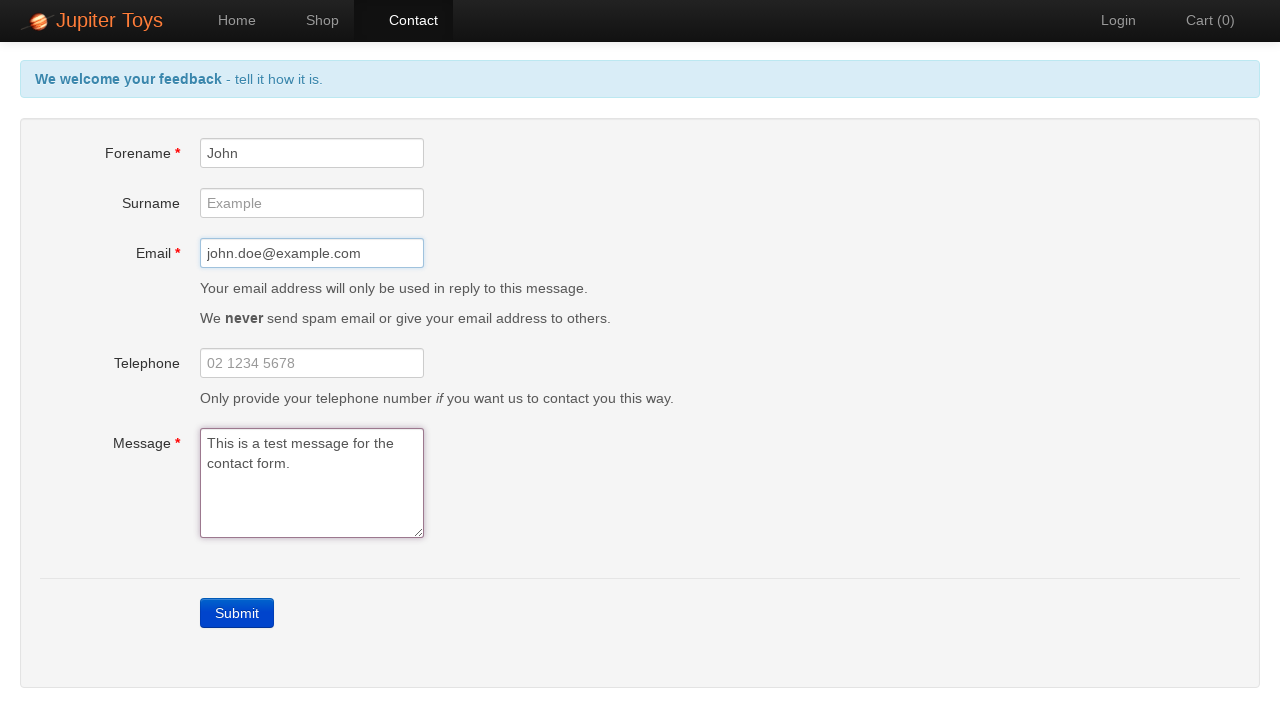

Verified forename error is no longer visible
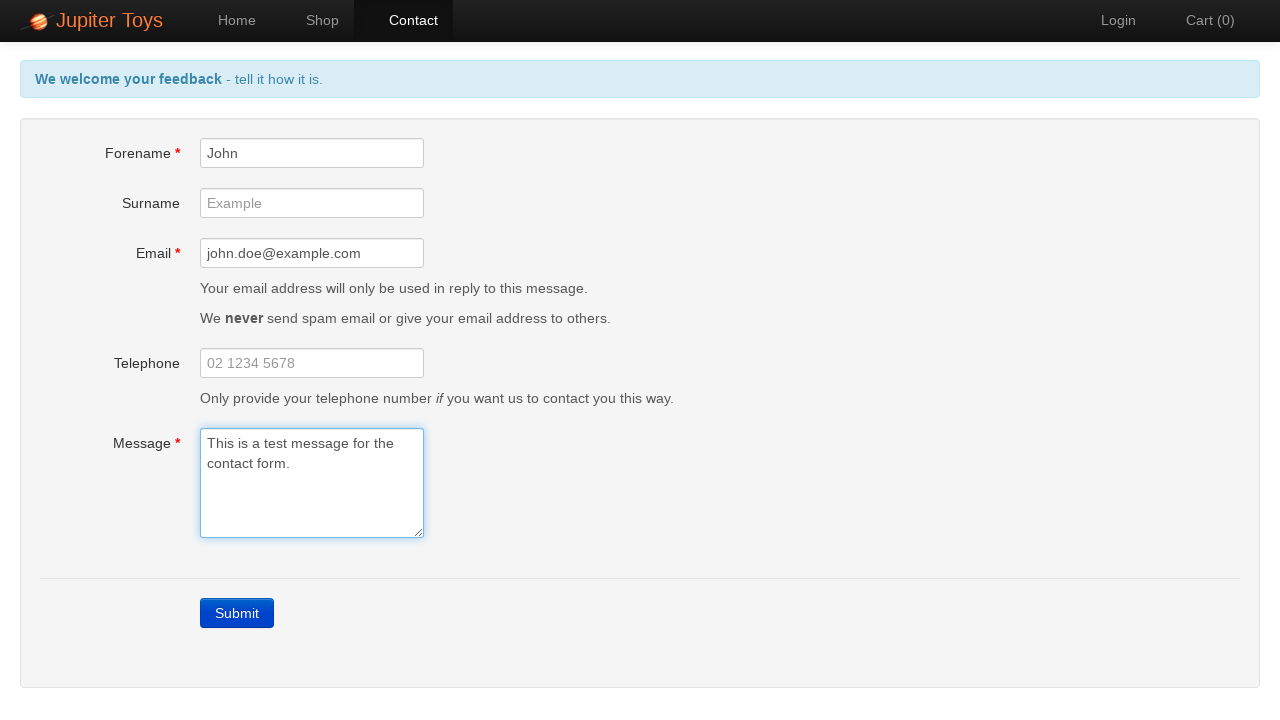

Verified email error is no longer visible
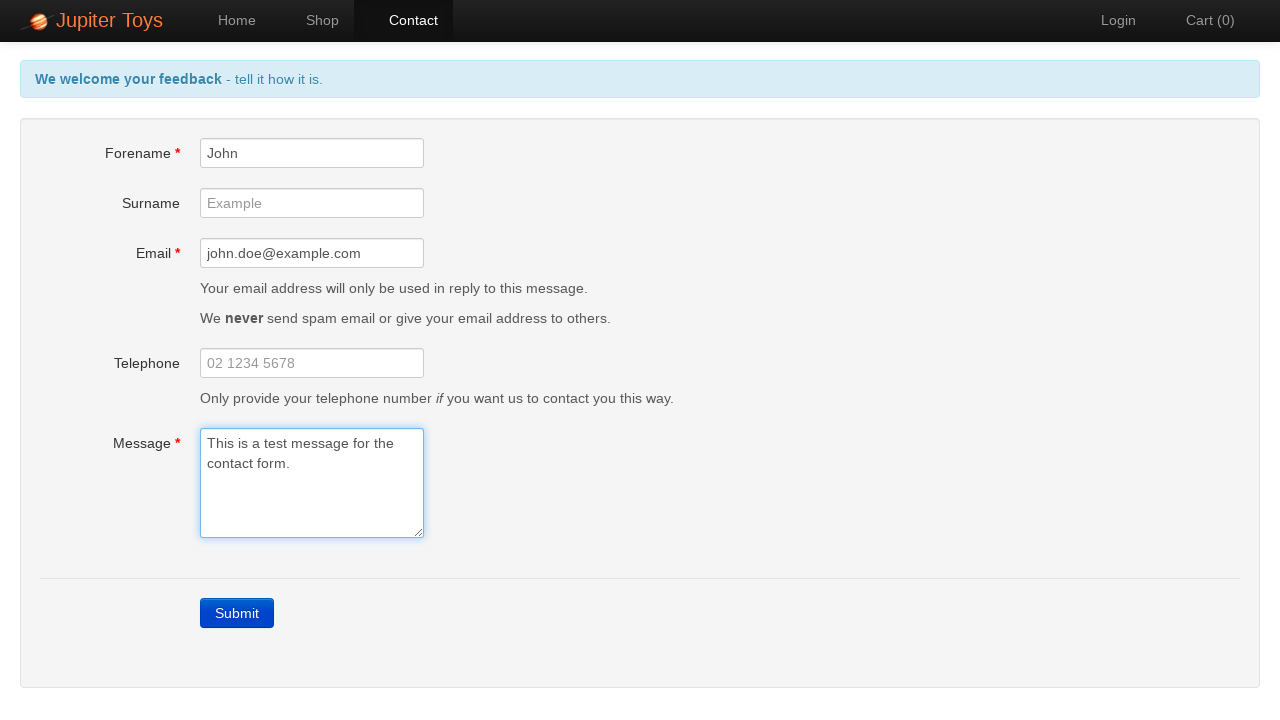

Verified message error is no longer visible
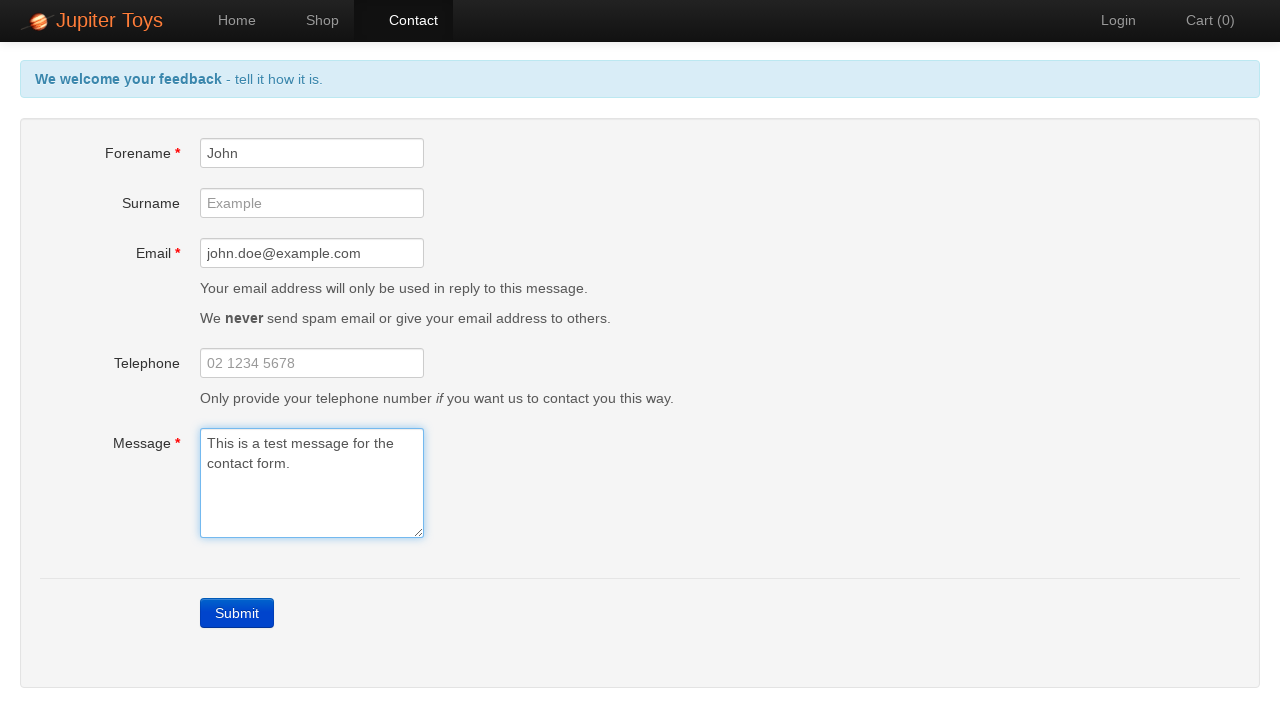

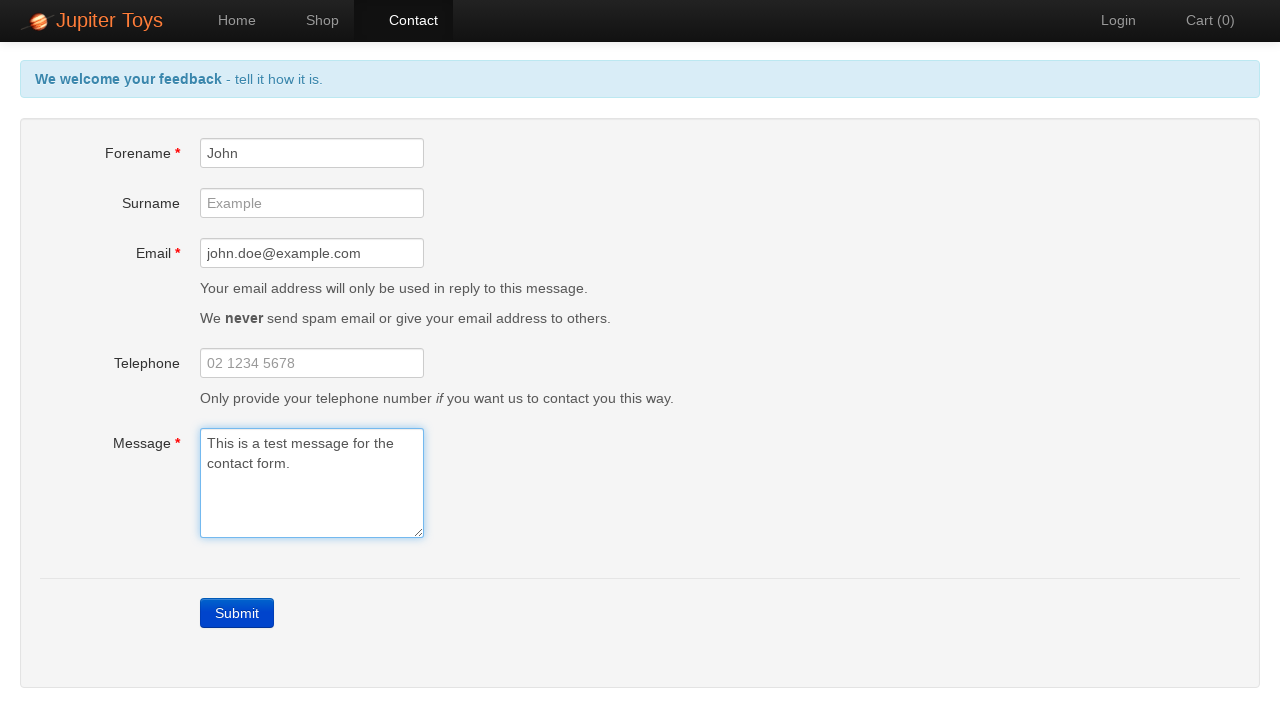